Tests that entered text is trimmed when editing a todo item

Starting URL: https://demo.playwright.dev/todomvc

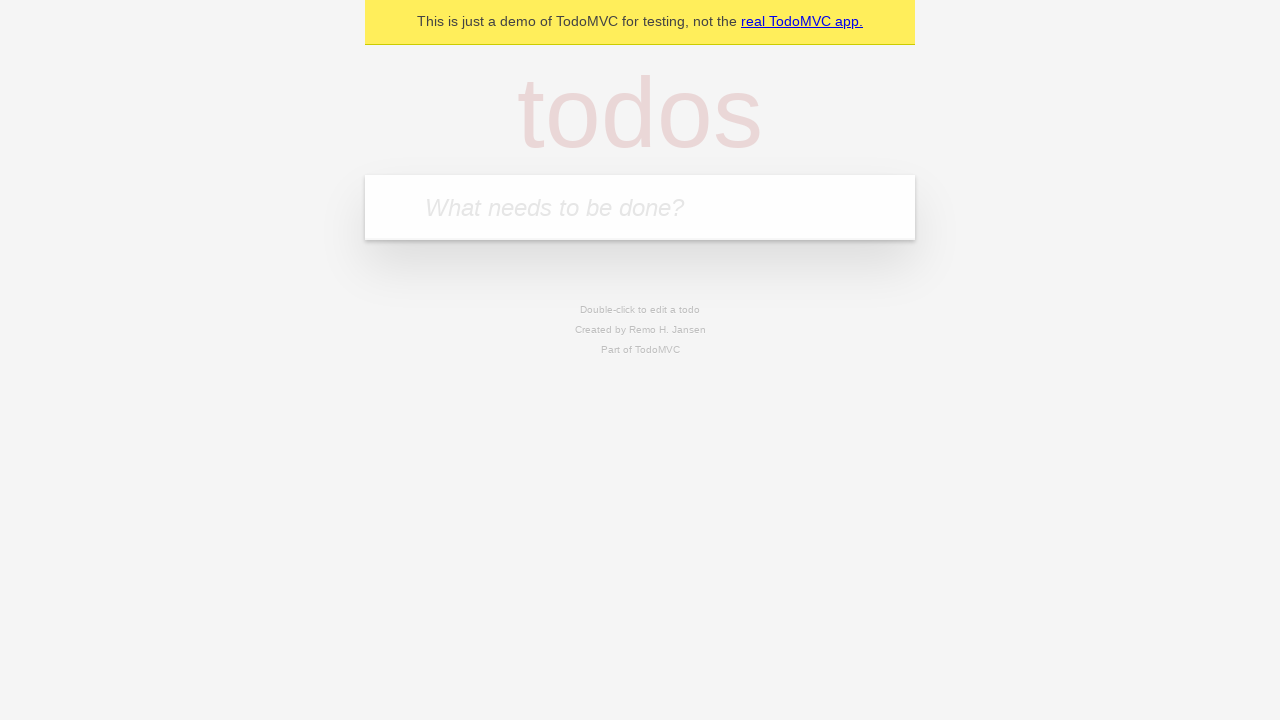

Navigated to TodoMVC demo page
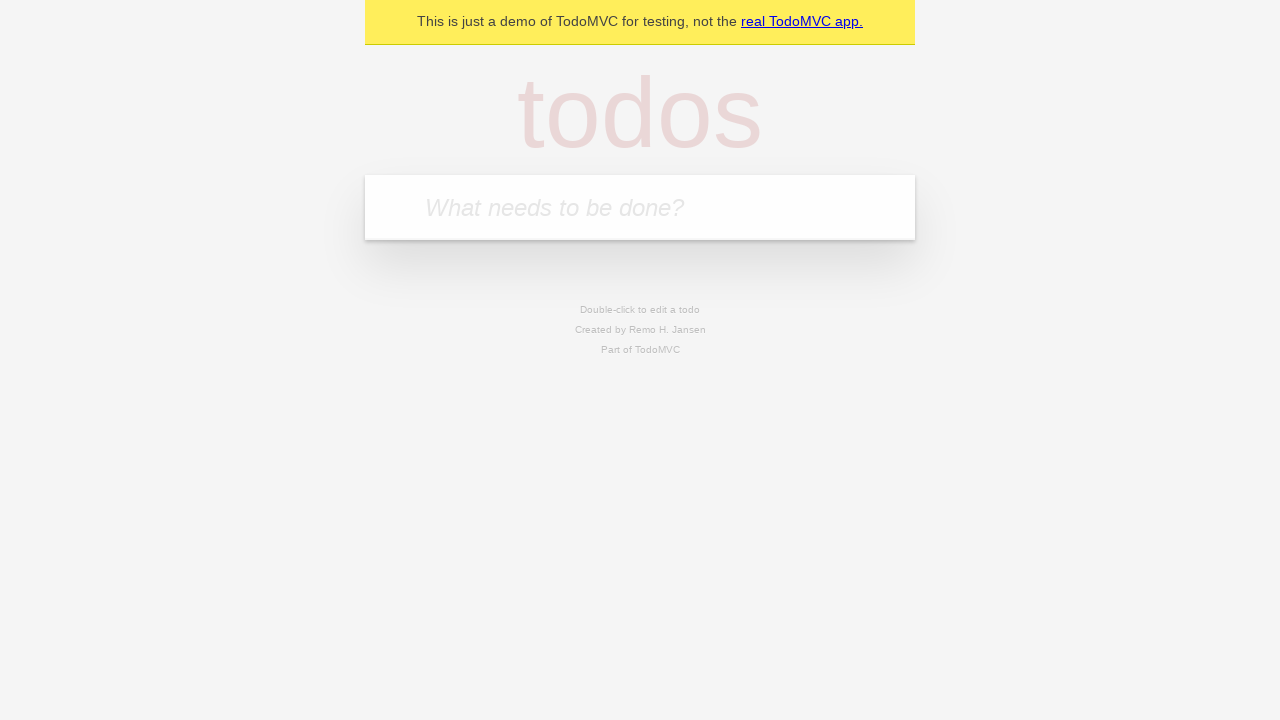

Located the todo input field
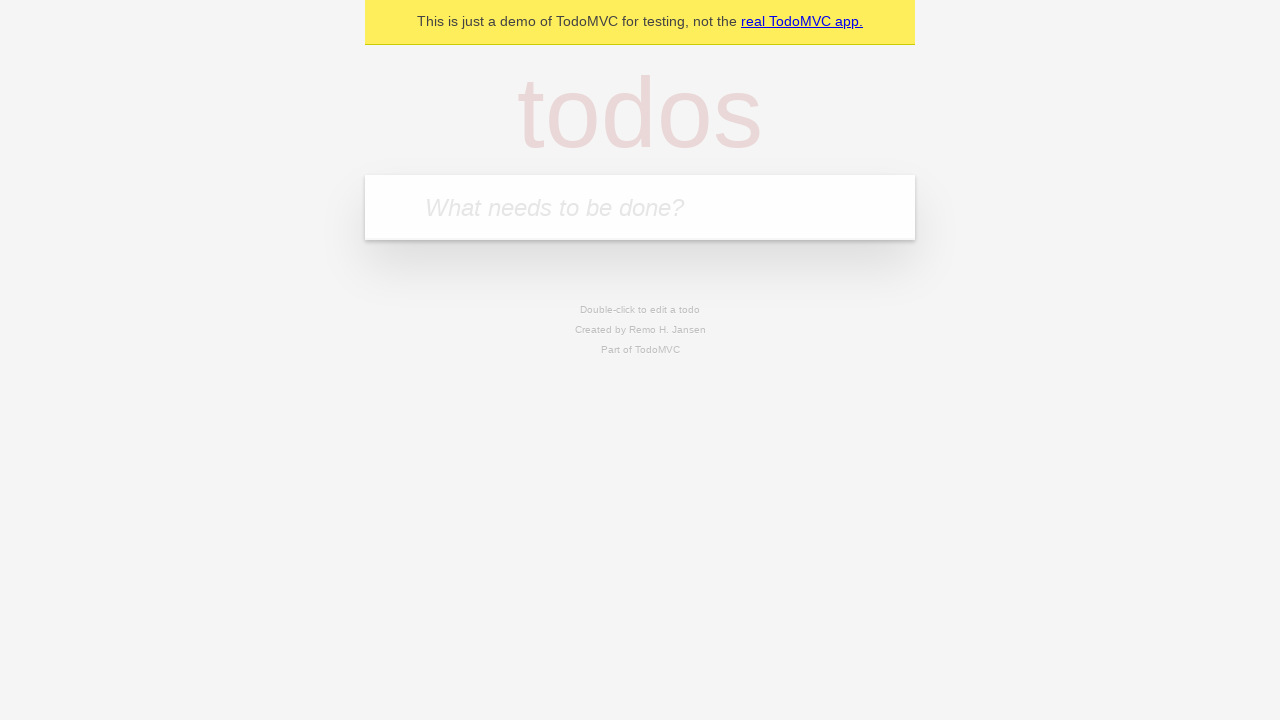

Filled todo input with 'buy some cheese' on internal:attr=[placeholder="What needs to be done?"i]
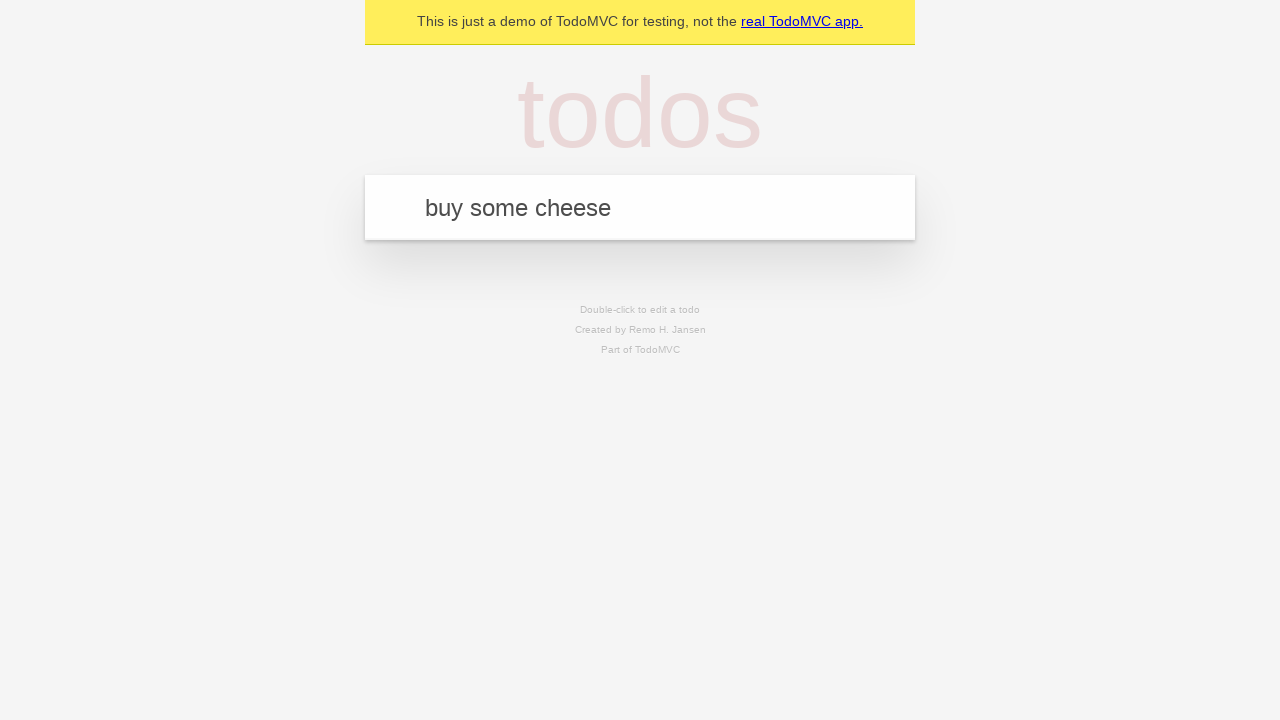

Pressed Enter to create todo 'buy some cheese' on internal:attr=[placeholder="What needs to be done?"i]
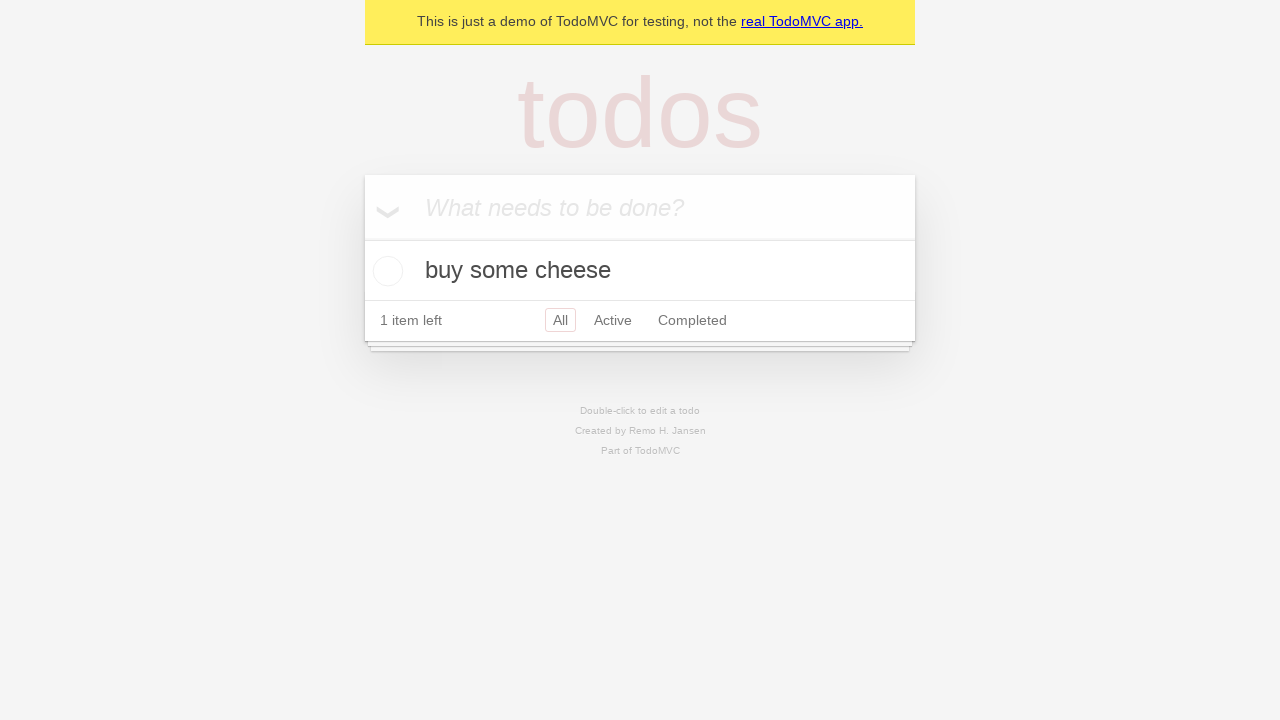

Filled todo input with 'feed the cat' on internal:attr=[placeholder="What needs to be done?"i]
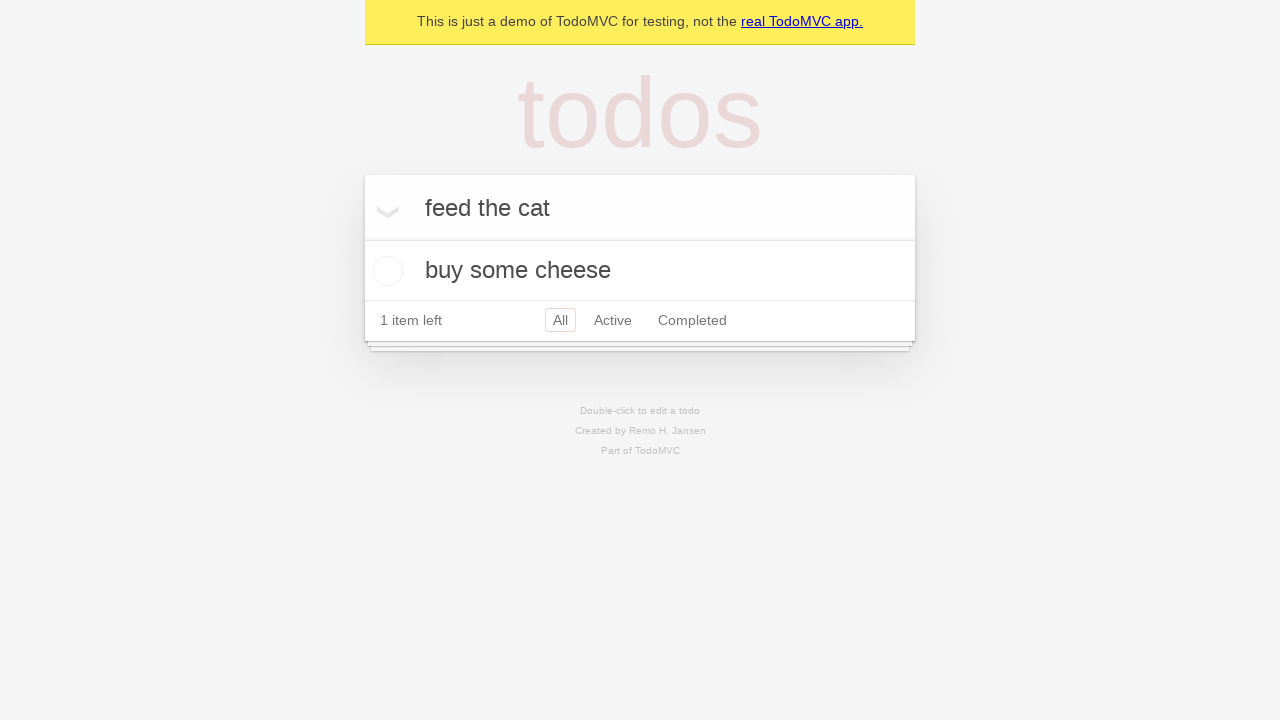

Pressed Enter to create todo 'feed the cat' on internal:attr=[placeholder="What needs to be done?"i]
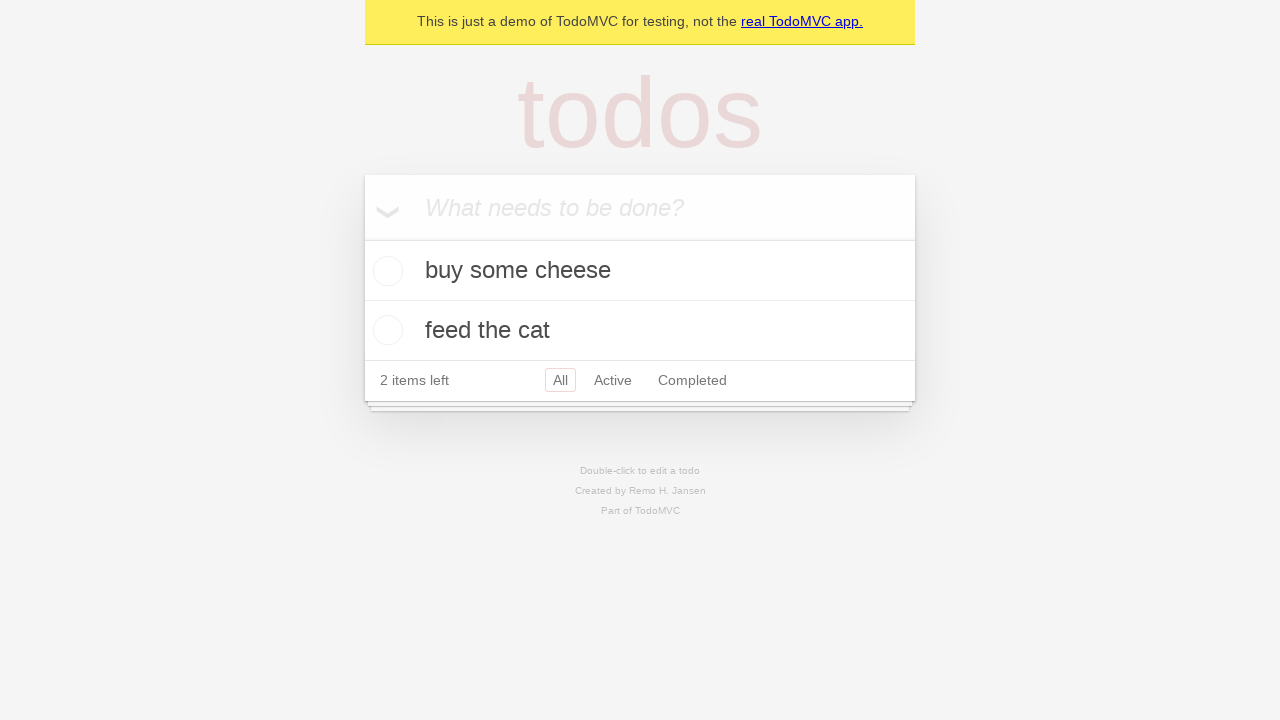

Filled todo input with 'book a doctors appointment' on internal:attr=[placeholder="What needs to be done?"i]
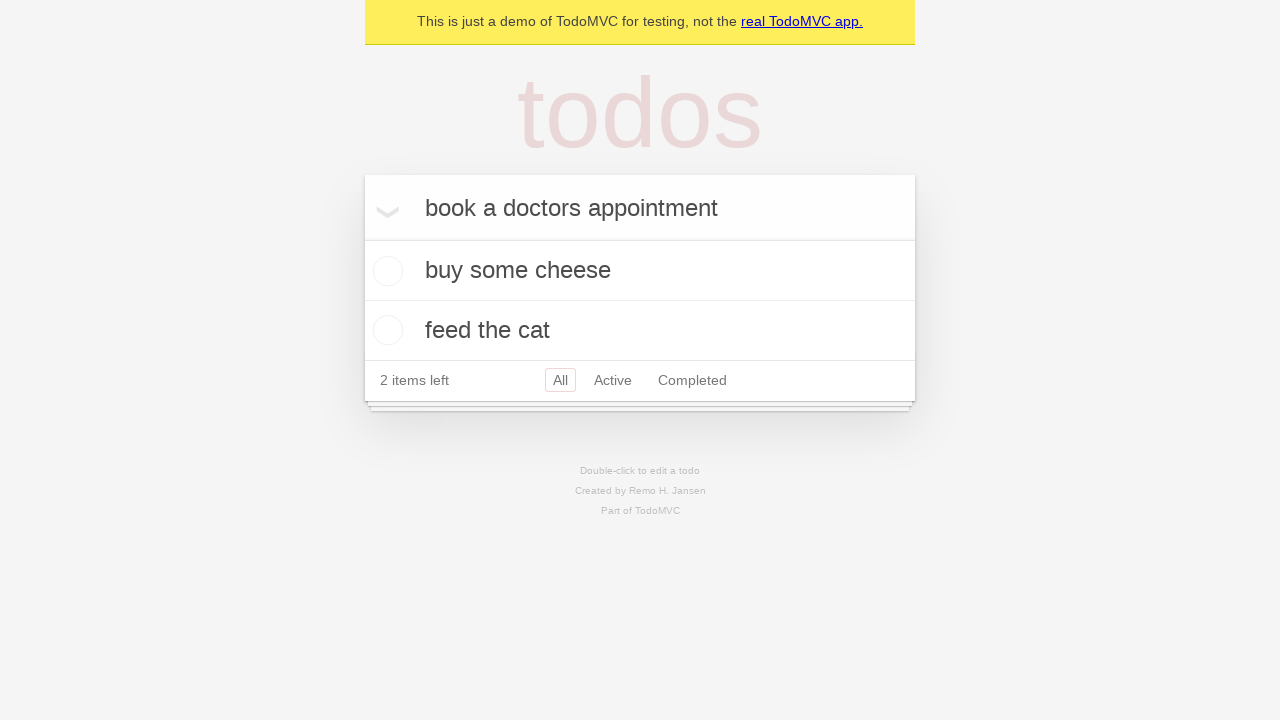

Pressed Enter to create todo 'book a doctors appointment' on internal:attr=[placeholder="What needs to be done?"i]
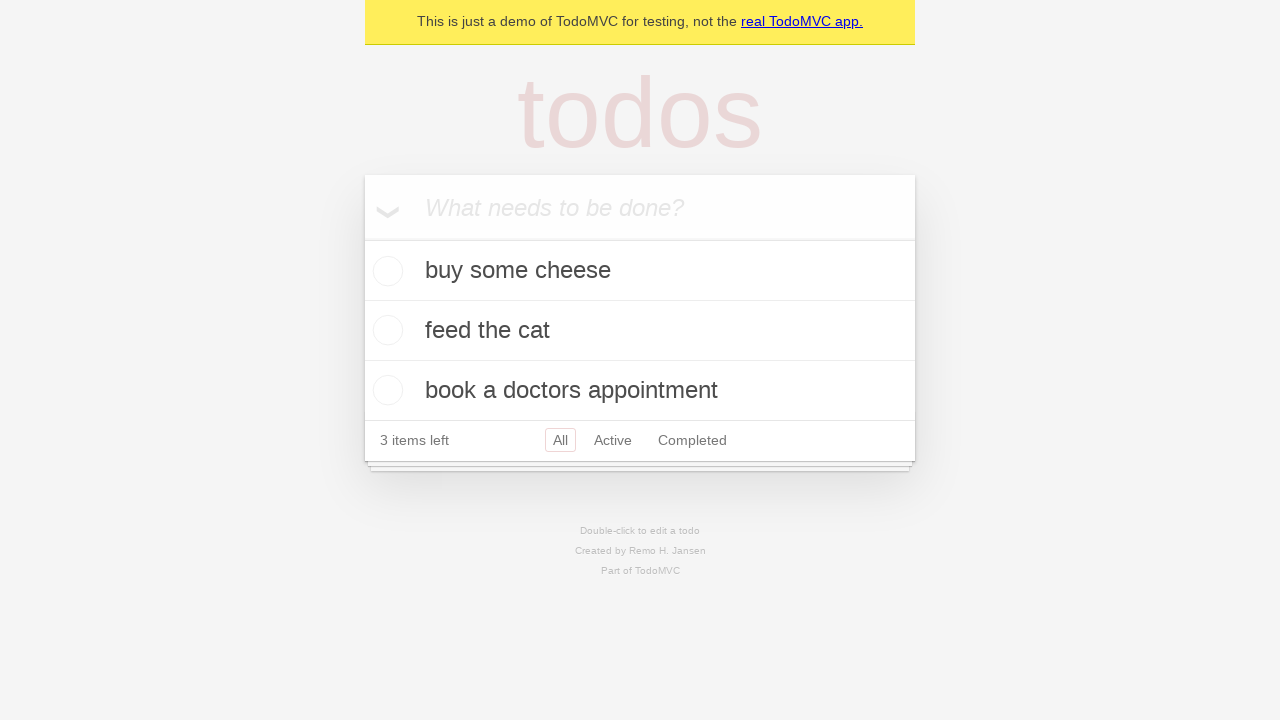

Located all todo items
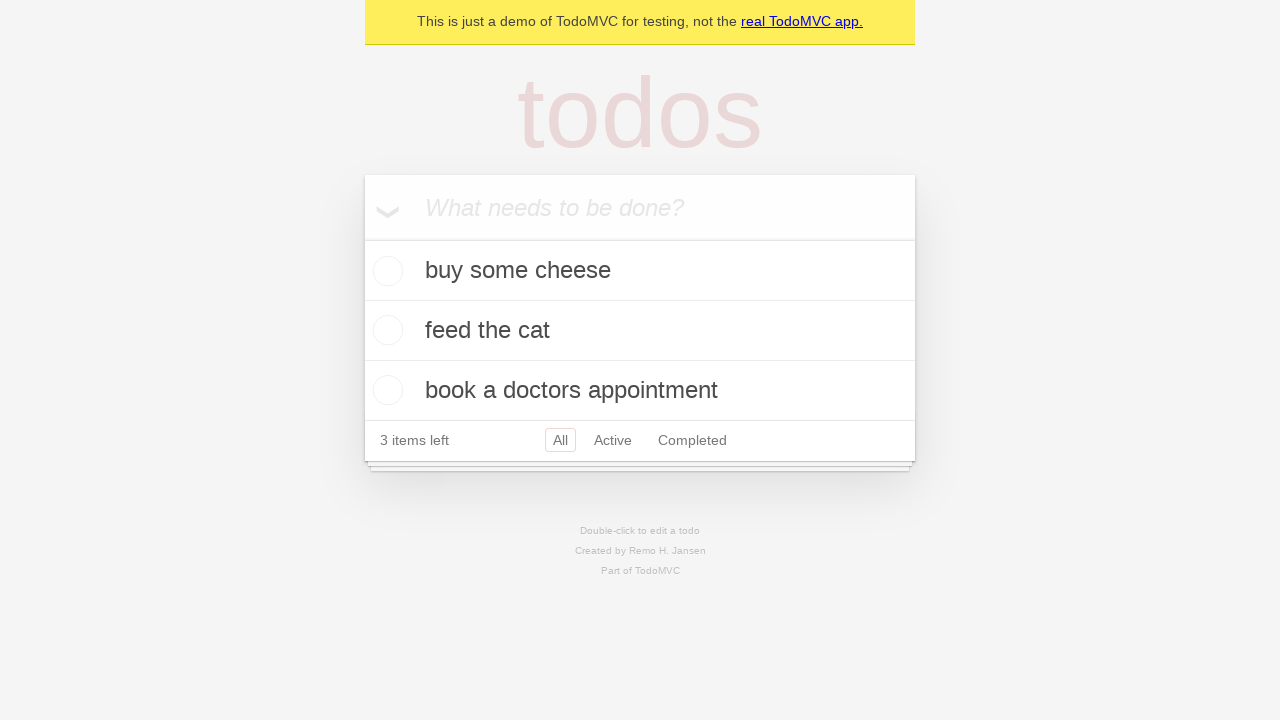

Double-clicked on the second todo item to enter edit mode at (640, 331) on internal:testid=[data-testid="todo-item"s] >> nth=1
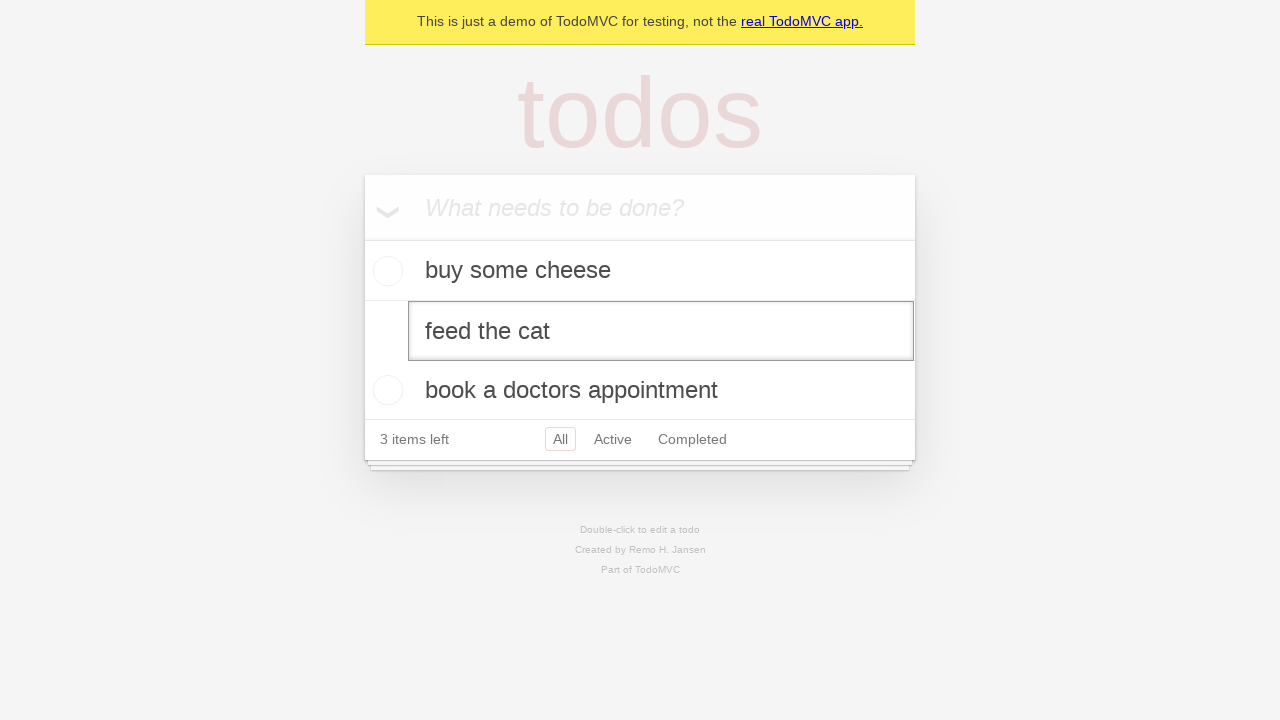

Filled edit field with text containing leading and trailing whitespace on internal:testid=[data-testid="todo-item"s] >> nth=1 >> internal:role=textbox[nam
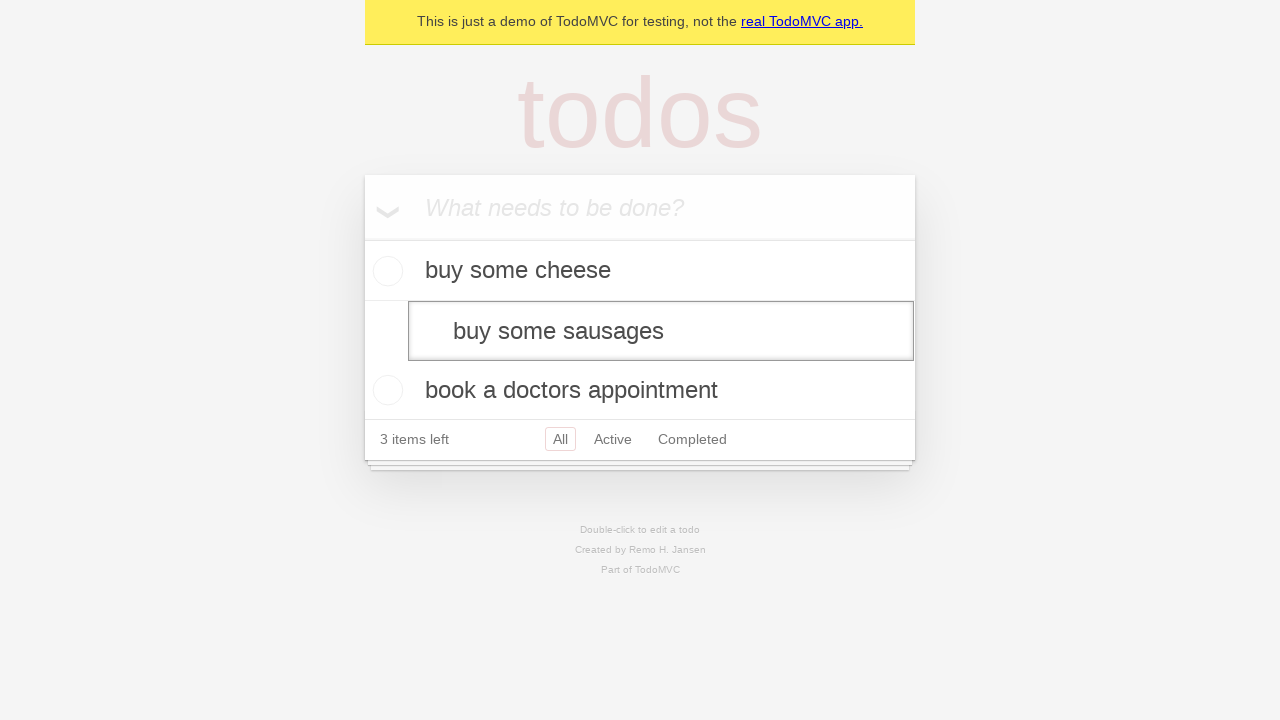

Pressed Enter to confirm the edited todo, text should be trimmed on internal:testid=[data-testid="todo-item"s] >> nth=1 >> internal:role=textbox[nam
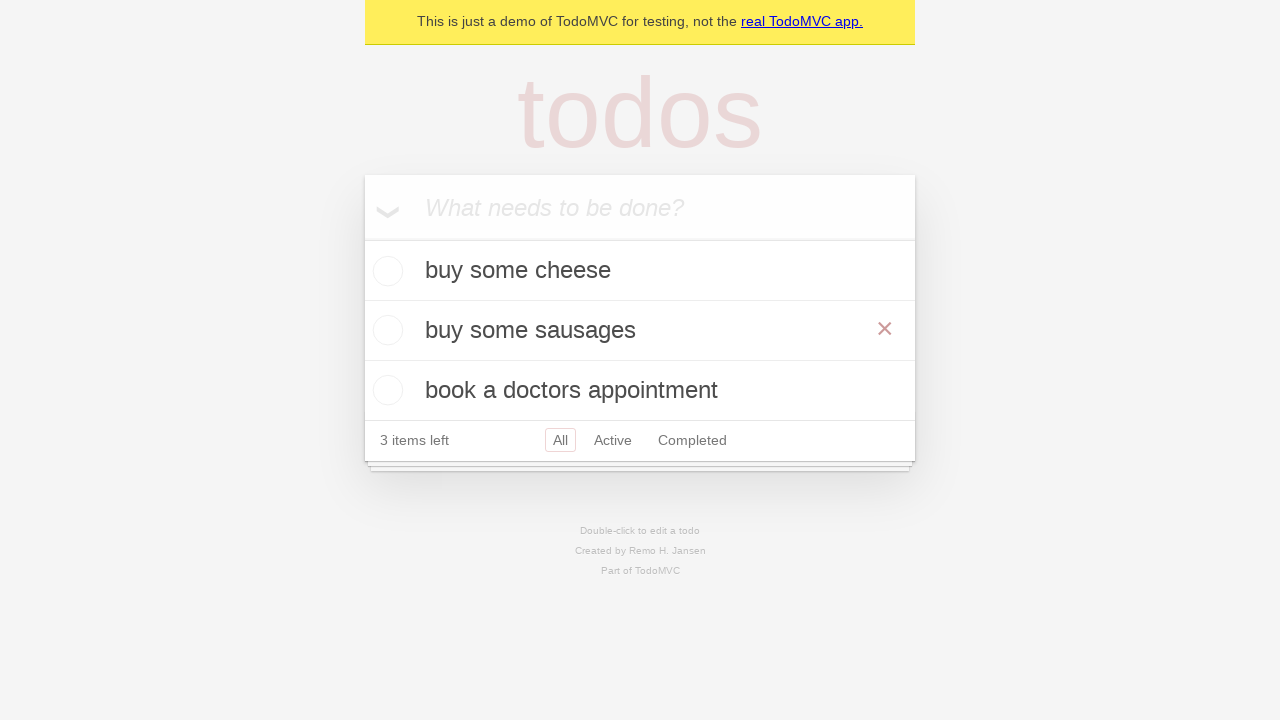

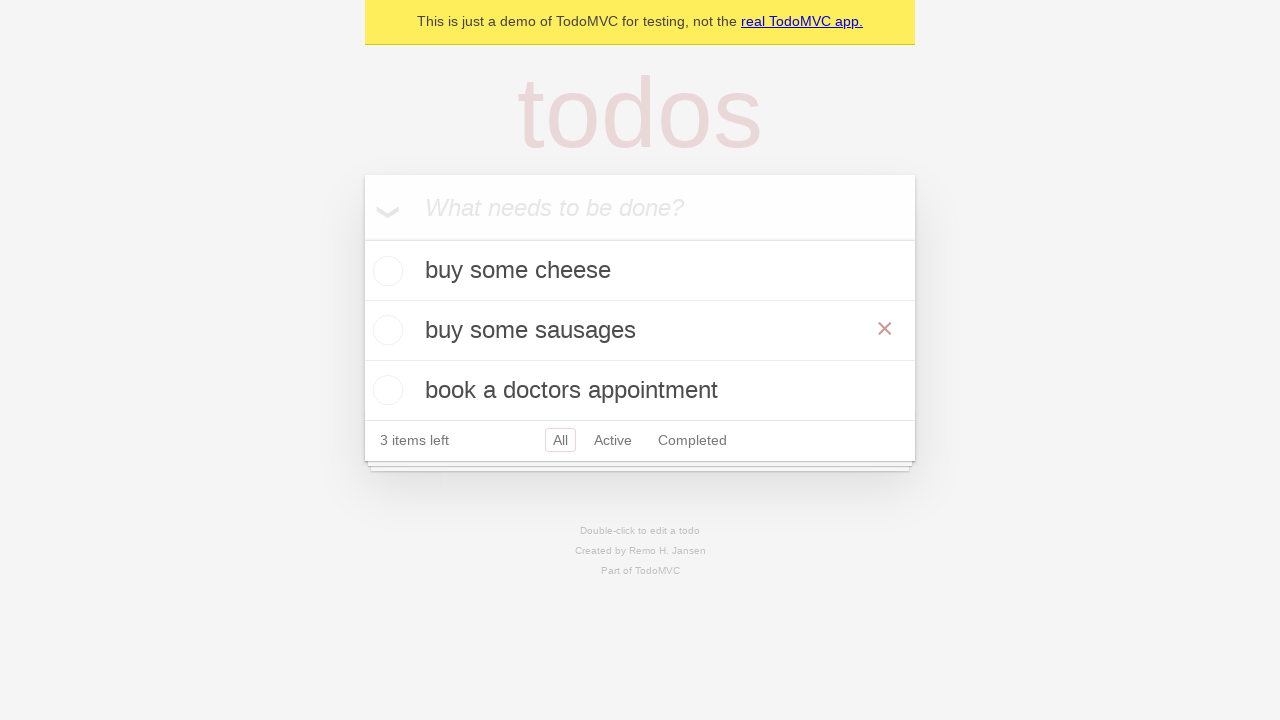